Tests JavaScript prompt alert functionality by clicking the prompt button, entering text into the prompt, and accepting it

Starting URL: https://the-internet.herokuapp.com/javascript_alerts

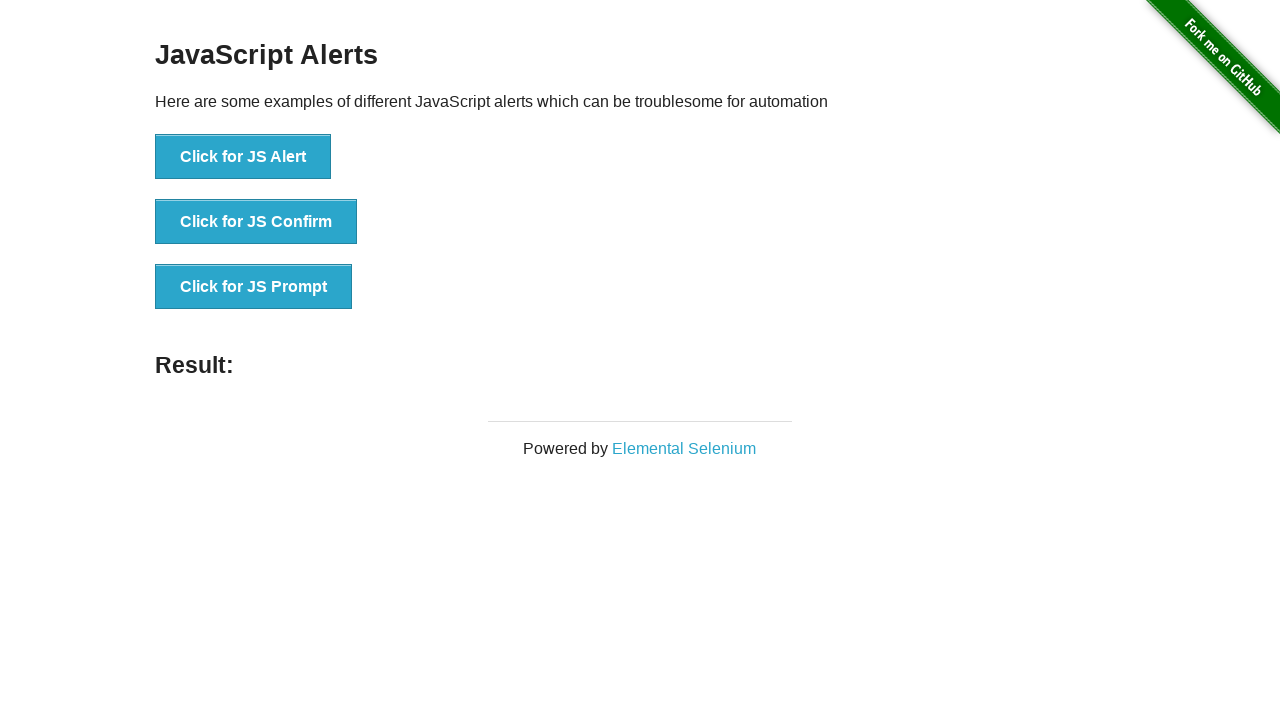

Clicked the JS Prompt button at (254, 287) on xpath=//button[text()='Click for JS Prompt']
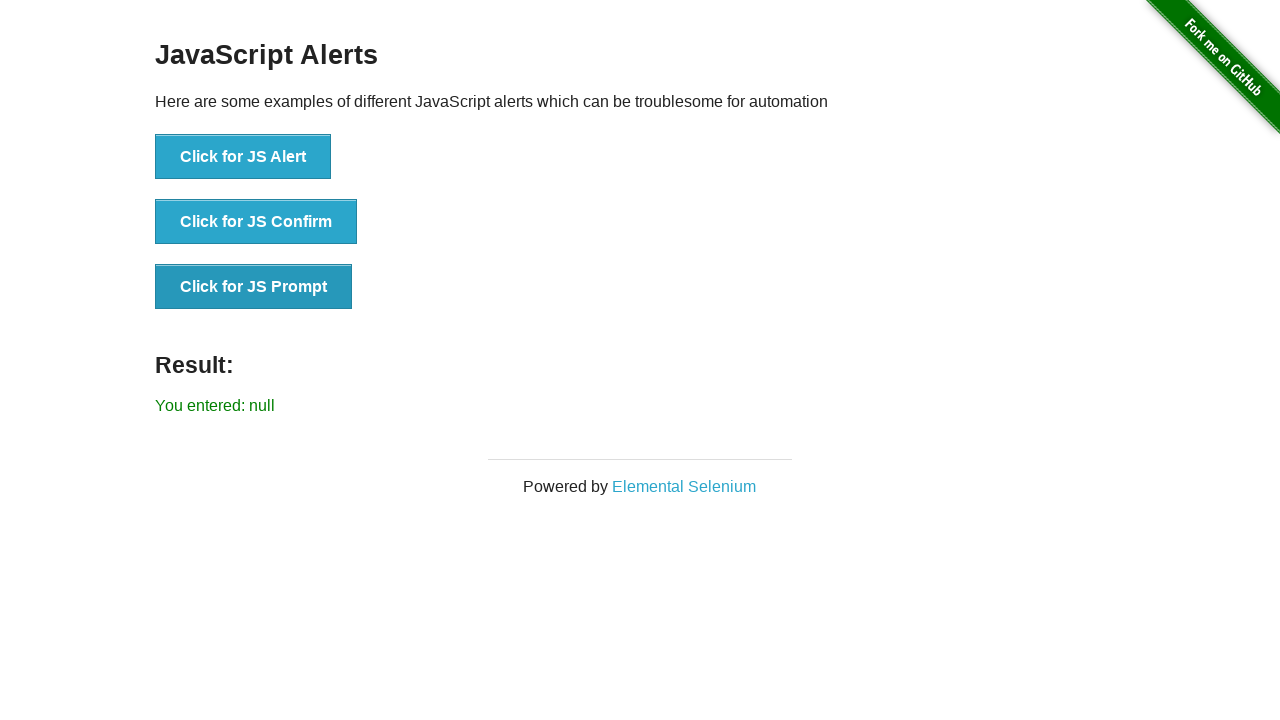

Set up dialog handler to accept prompt with text 'mobiles'
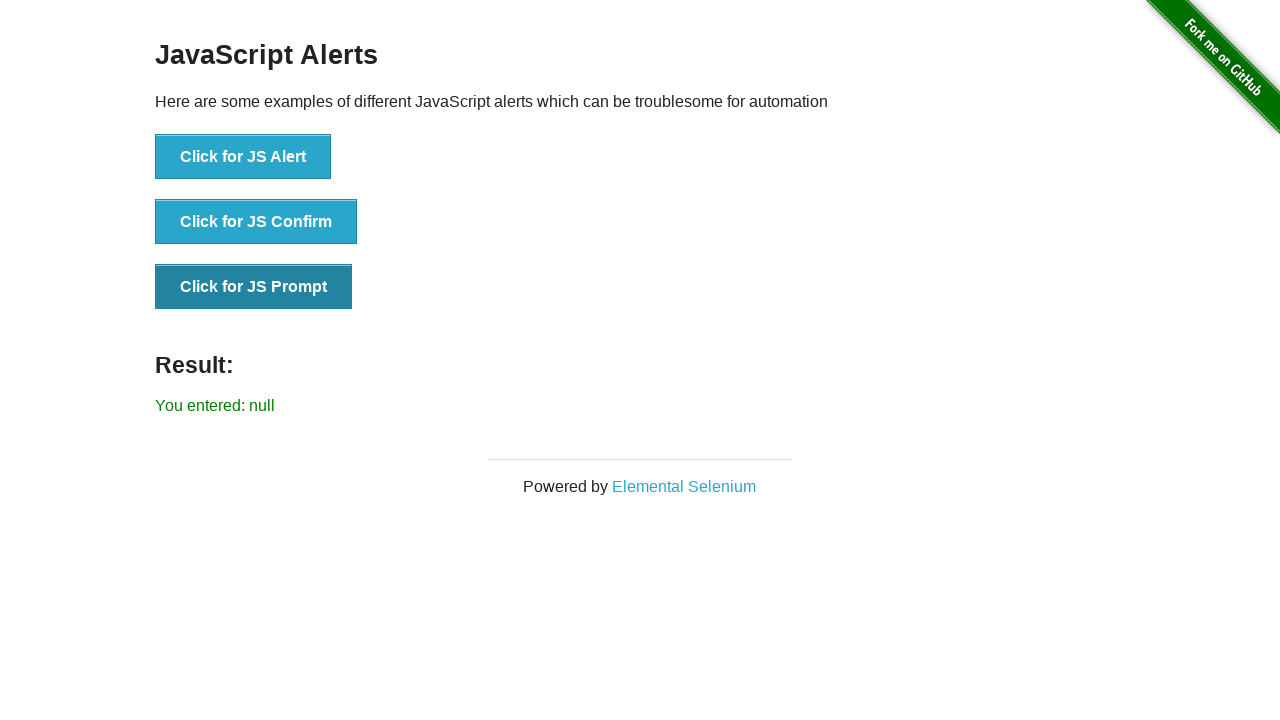

Clicked the JS Prompt button again to trigger dialog at (254, 287) on xpath=//button[text()='Click for JS Prompt']
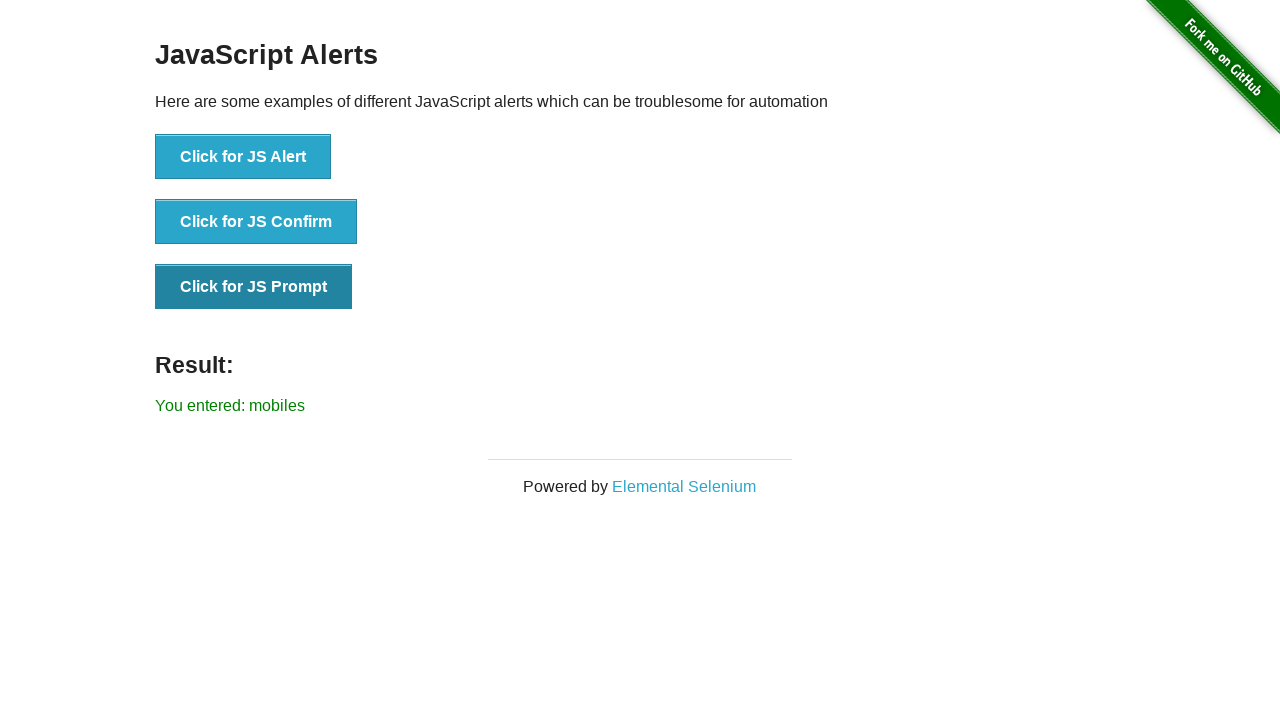

Waited for result element to appear
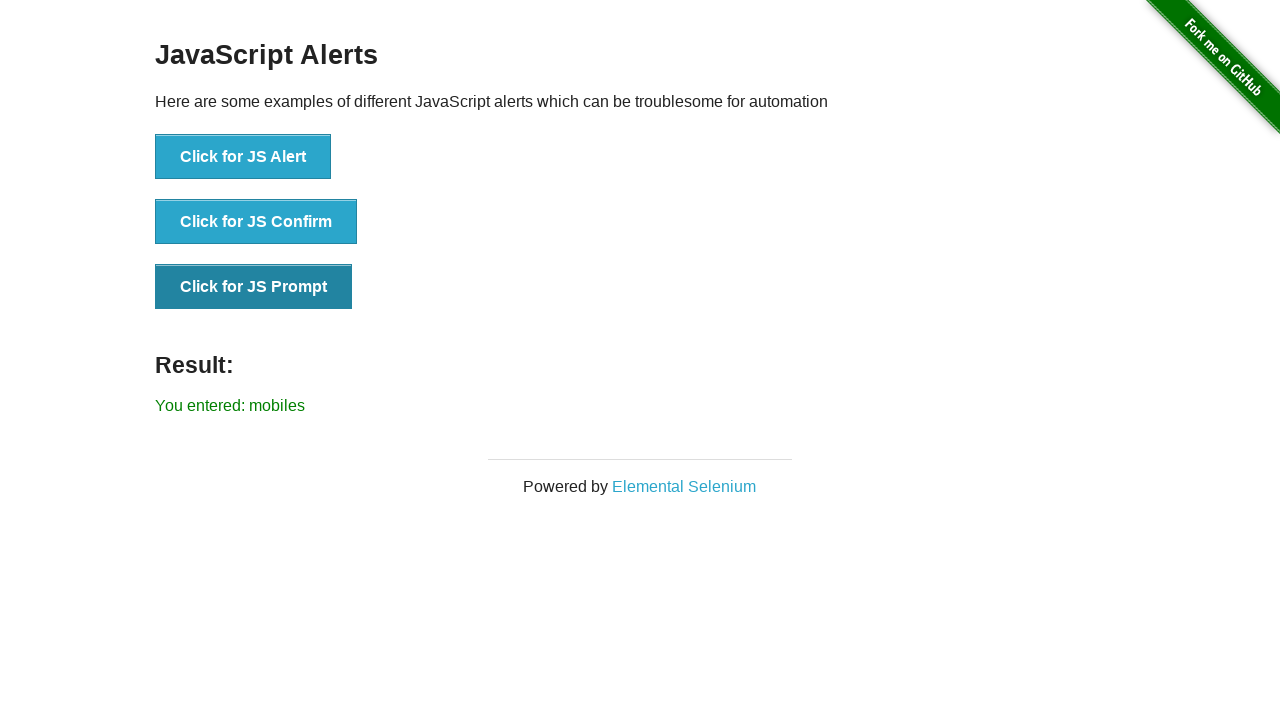

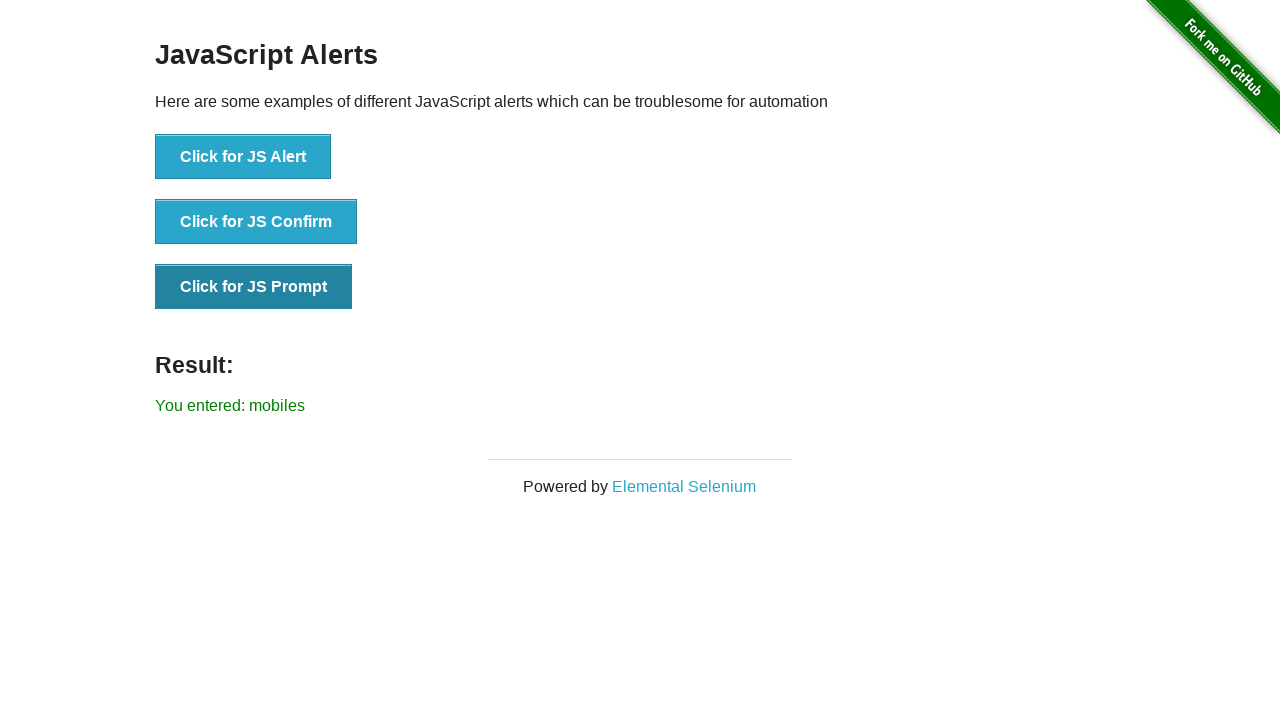